Tests entering text into a JavaScript prompt dialog by clicking a button that triggers a prompt, typing text, and accepting it

Starting URL: https://the-internet.herokuapp.com/javascript_alerts

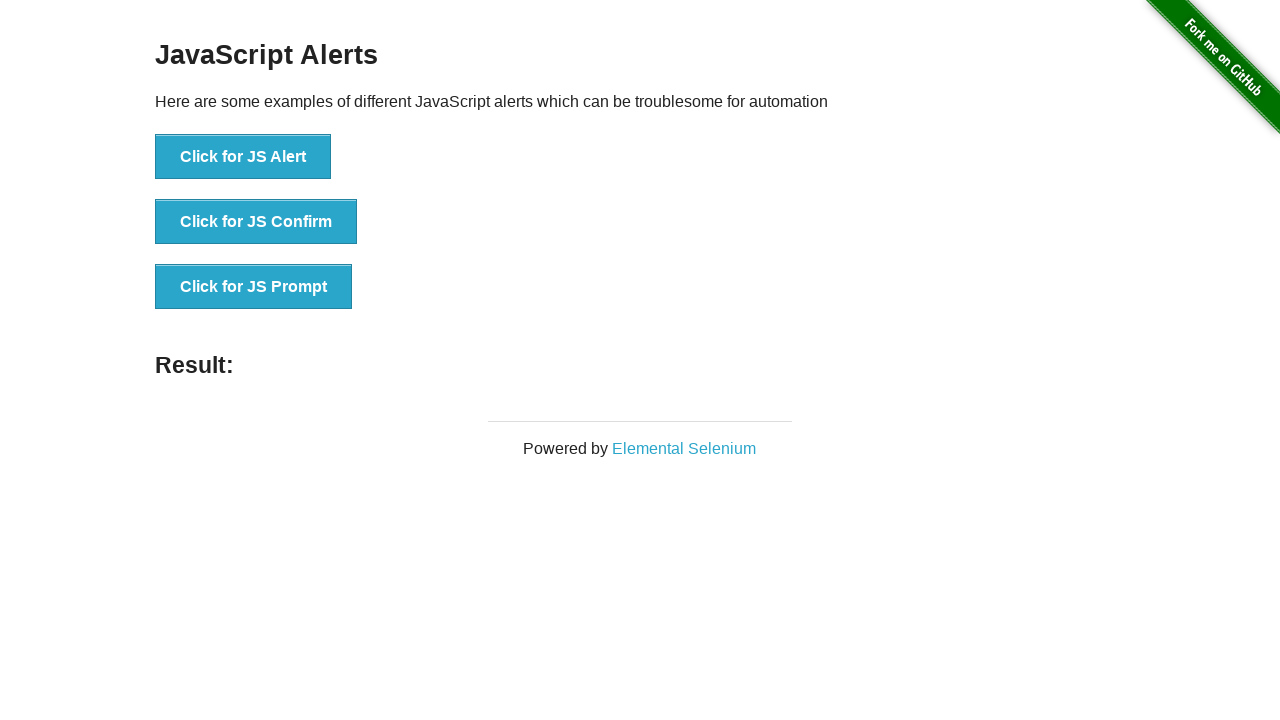

Set up dialog handler to accept prompt with text 'selenium'
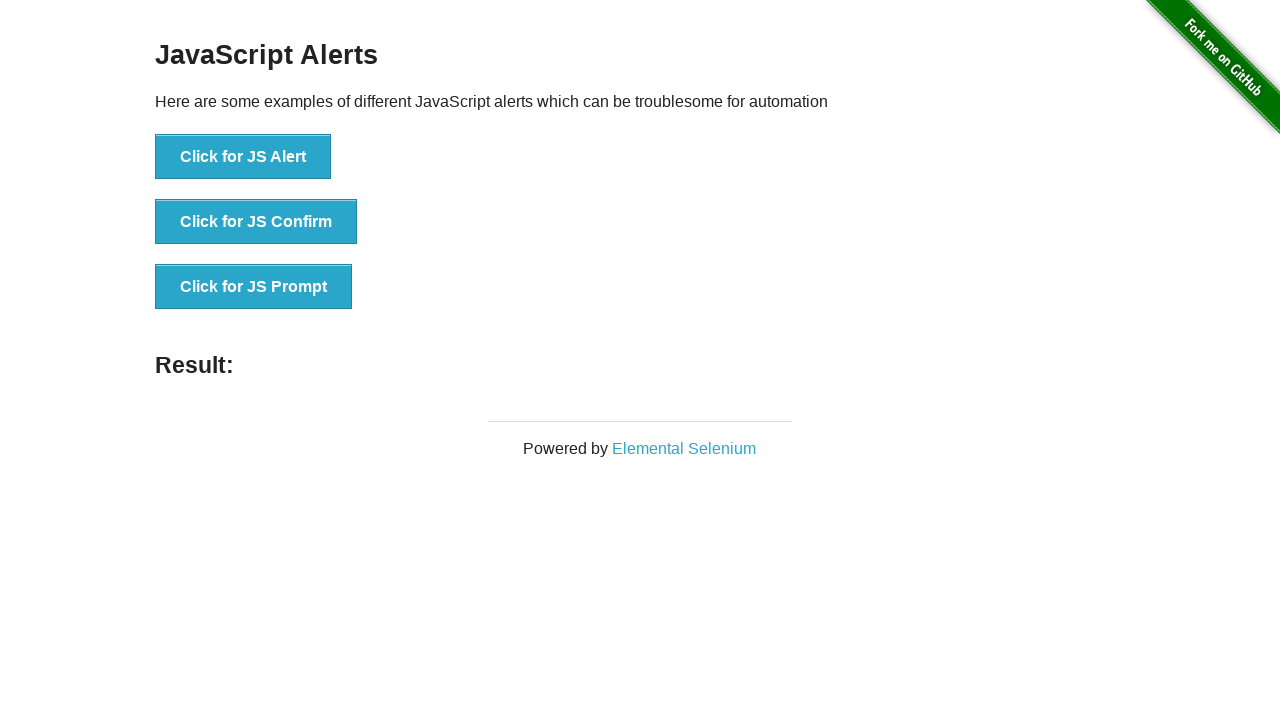

Clicked button to trigger JavaScript prompt dialog at (254, 287) on xpath=//button[.='Click for JS Prompt']
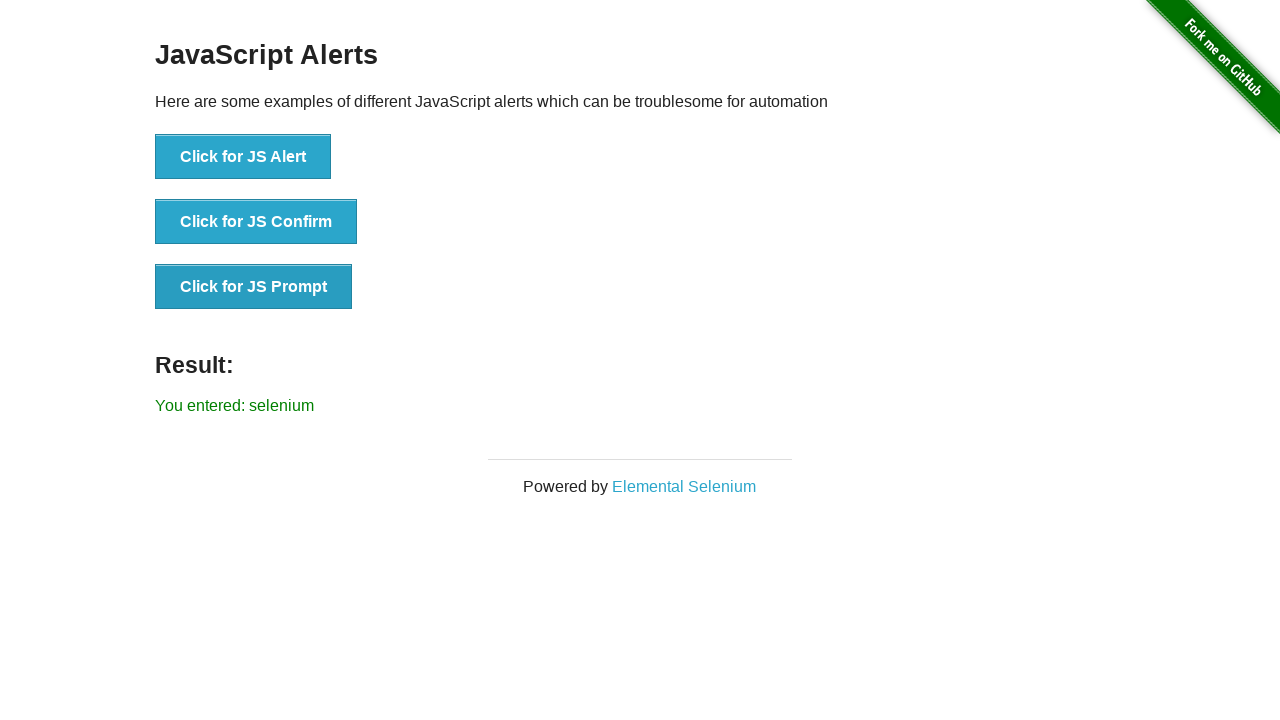

Waited for result element to appear after prompt acceptance
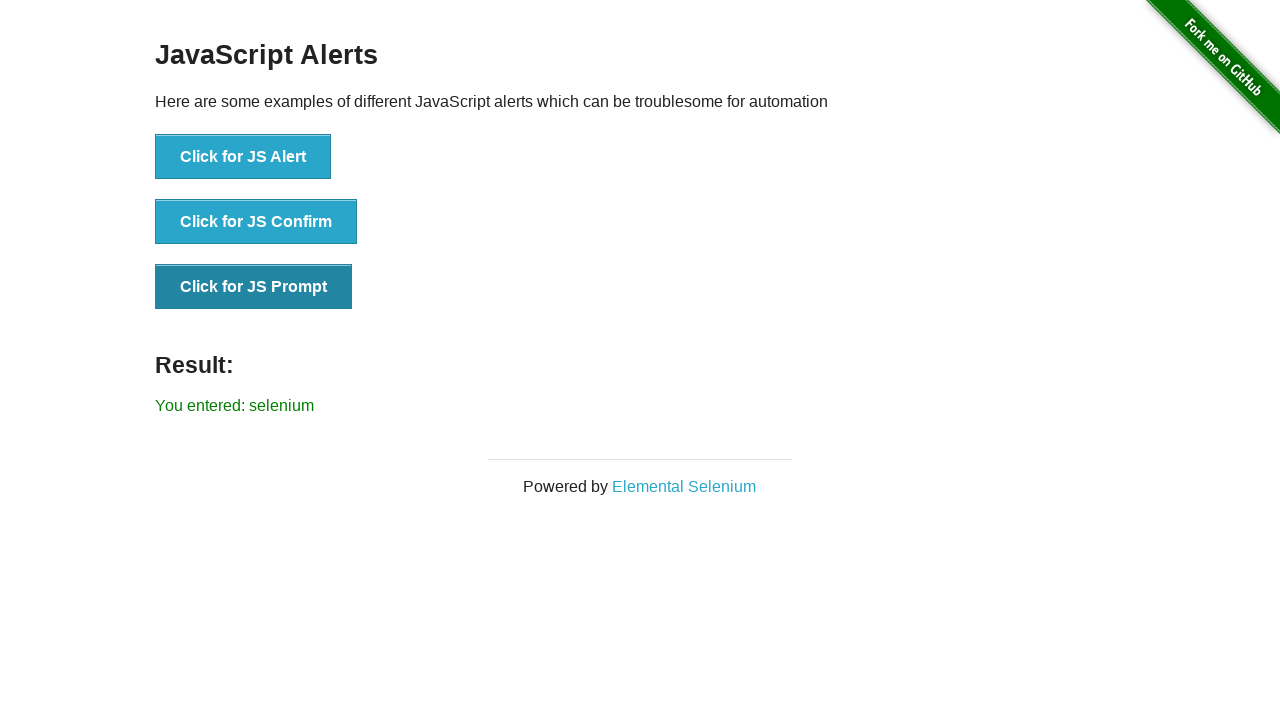

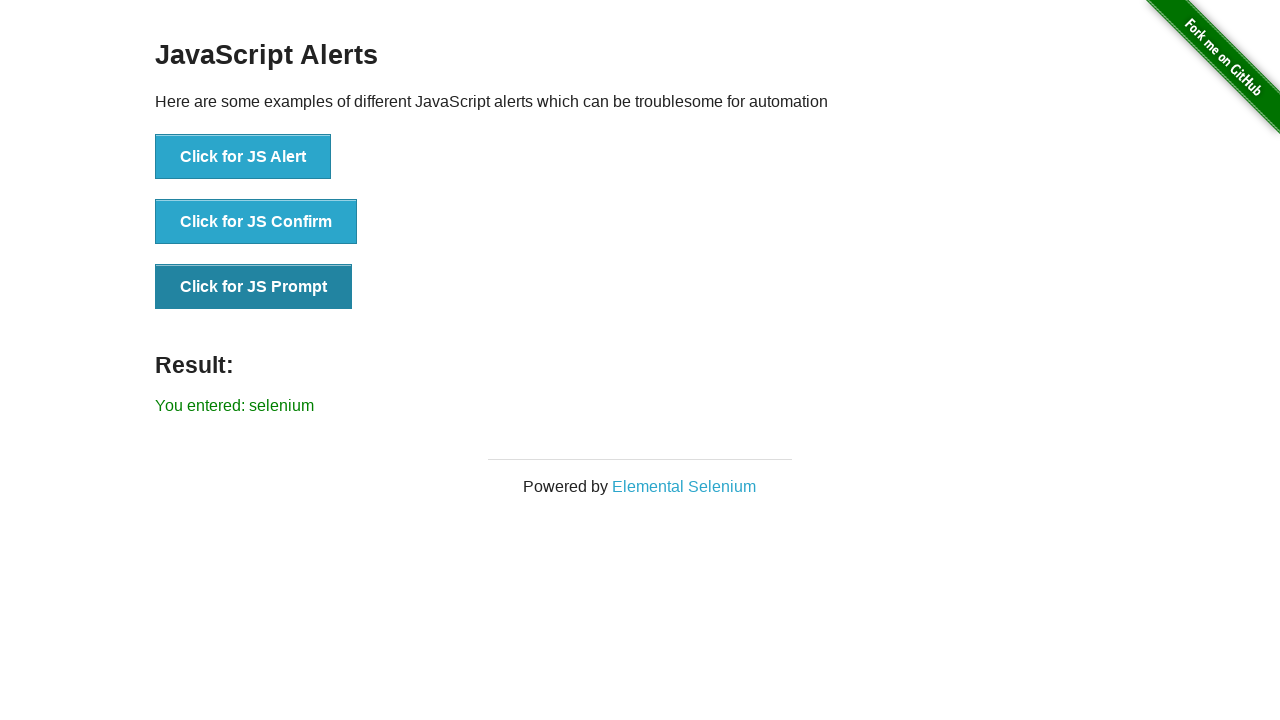